Tests navigation through header menu items including My Account, Basket, Catalog, and Main Page buttons

Starting URL: http://intershop5.skillbox.ru/

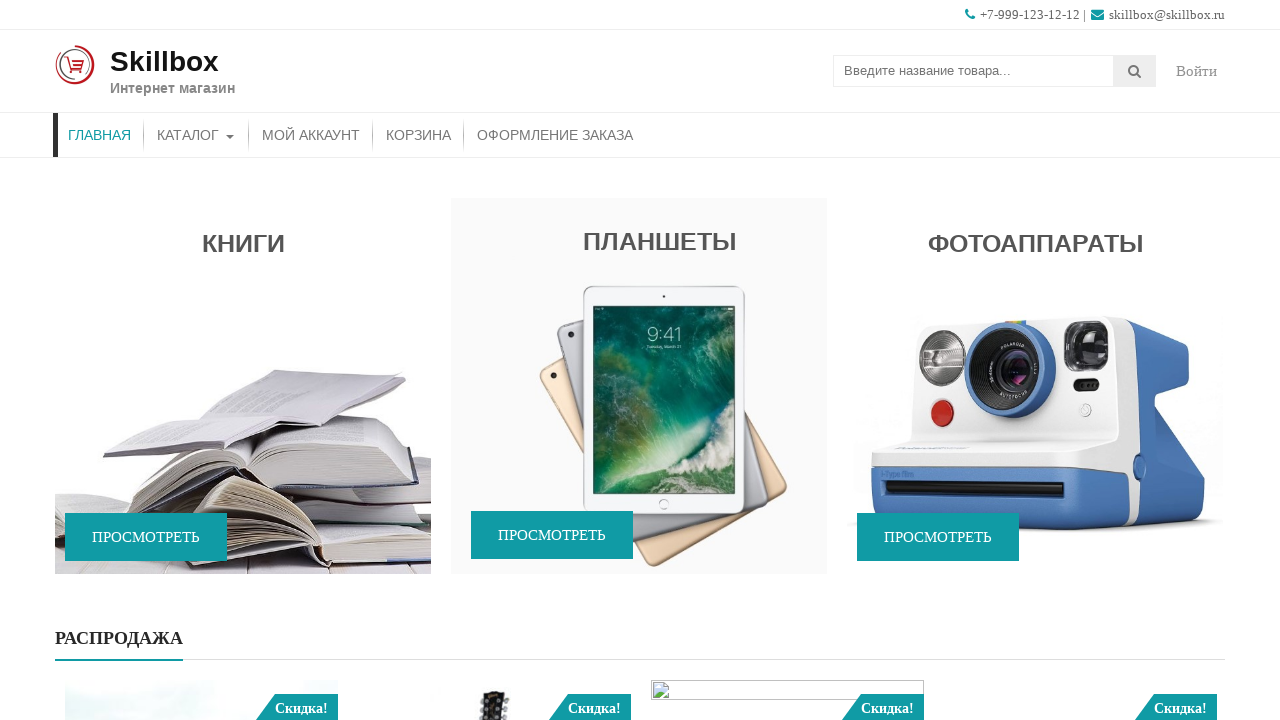

Clicked My Account button in header at (311, 135) on .menu-item-30 a
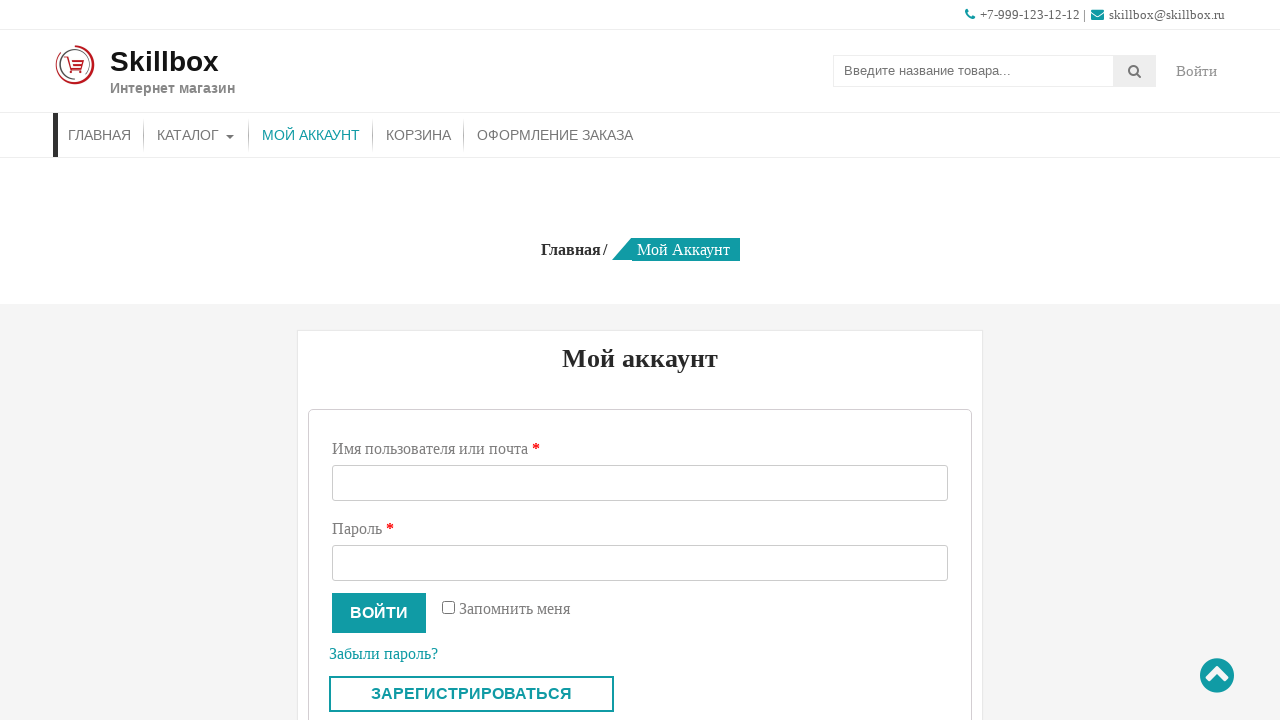

Clicked Basket button in header at (418, 135) on .menu-item-29 a
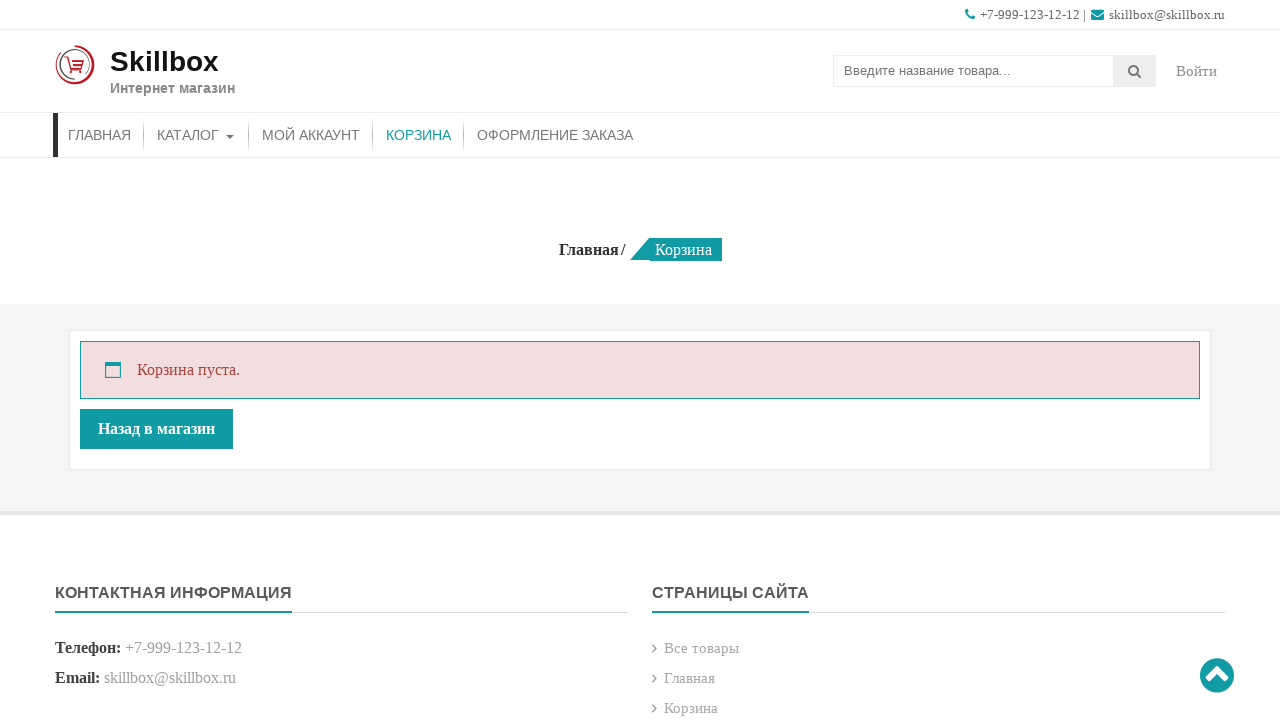

Clicked Catalog button in header at (196, 135) on #menu-item-46
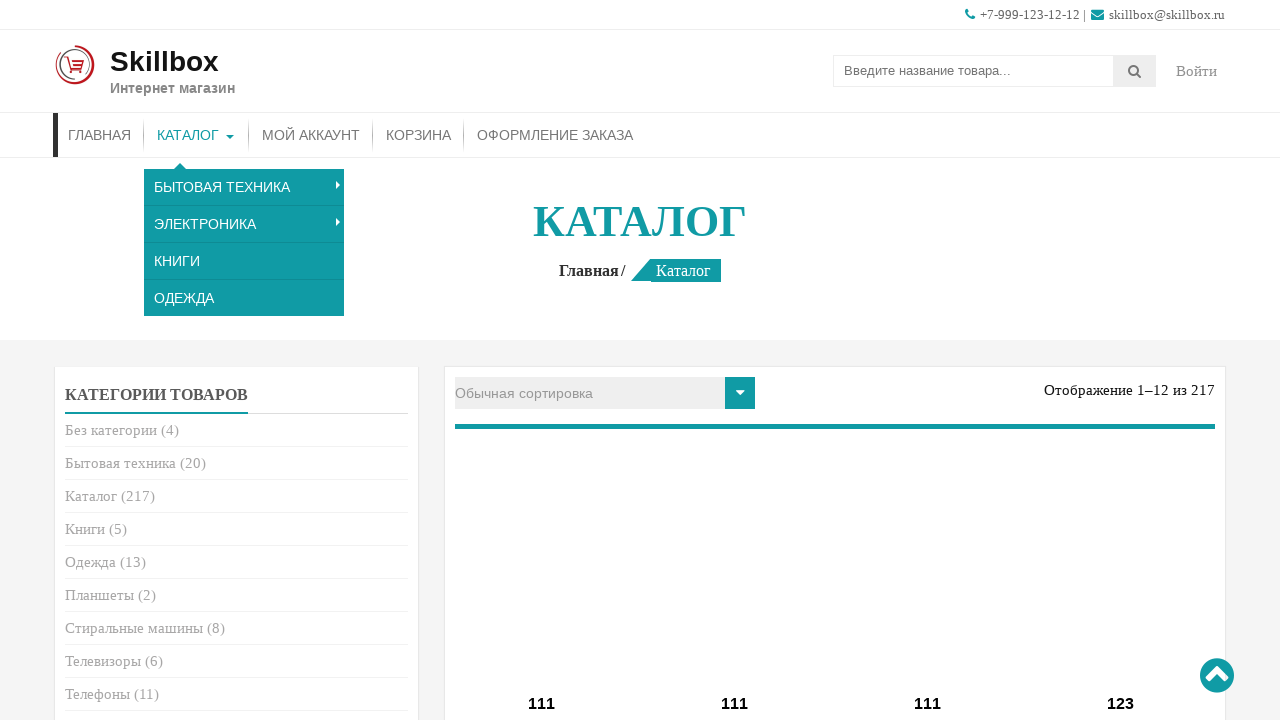

Clicked Main Page button in header at (100, 135) on .menu-item-26 a
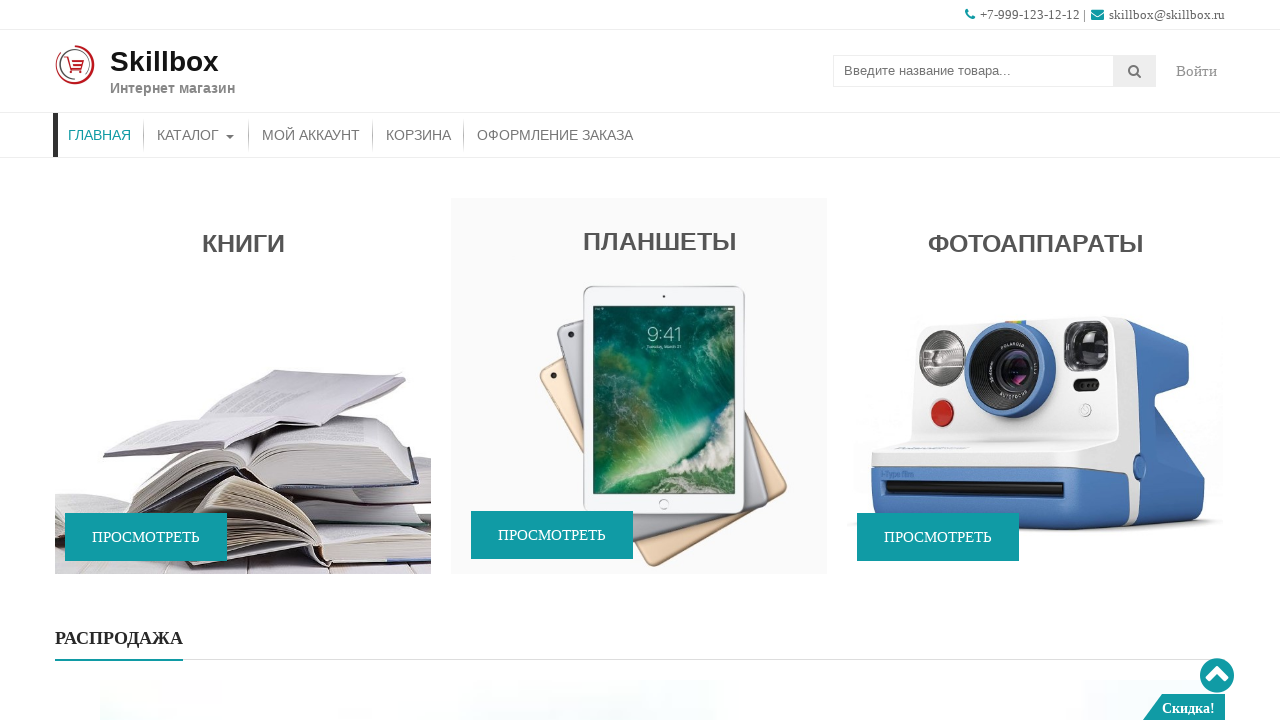

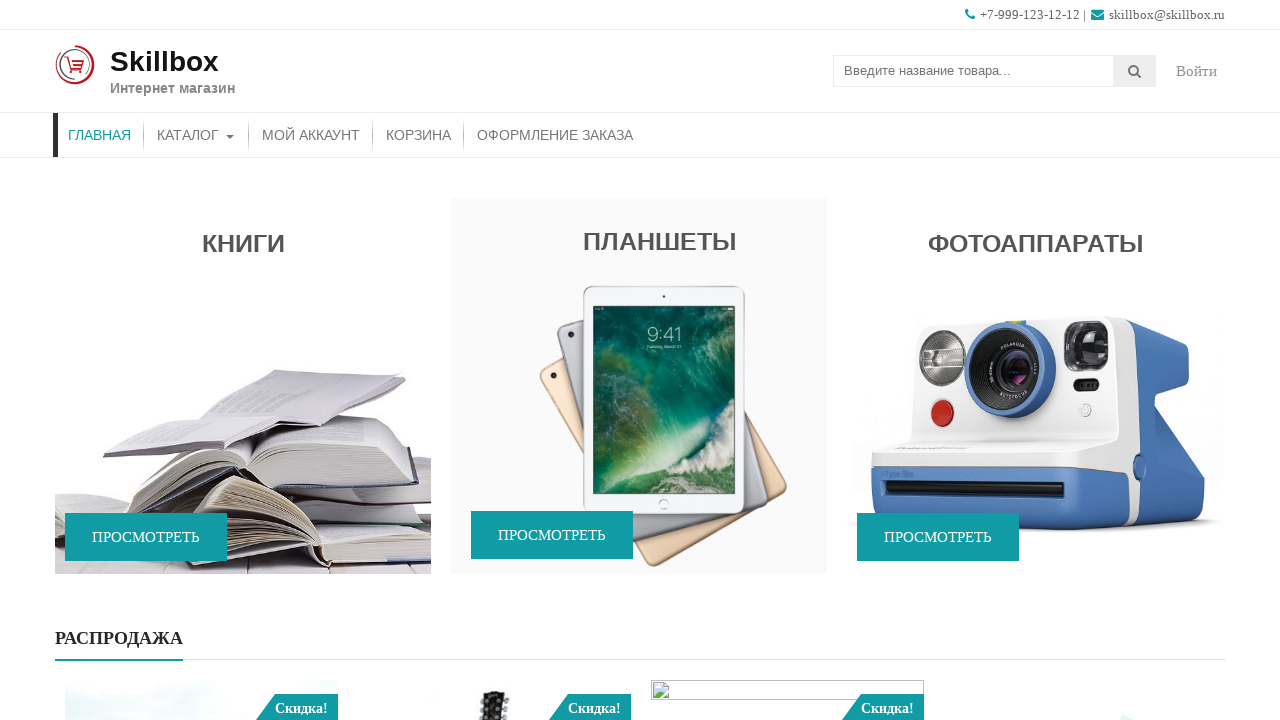